Tests filling out a practice form with personal information including first name, last name, email, gender selection, phone number, and date of birth selection.

Starting URL: https://demoqa.com/automation-practice-form

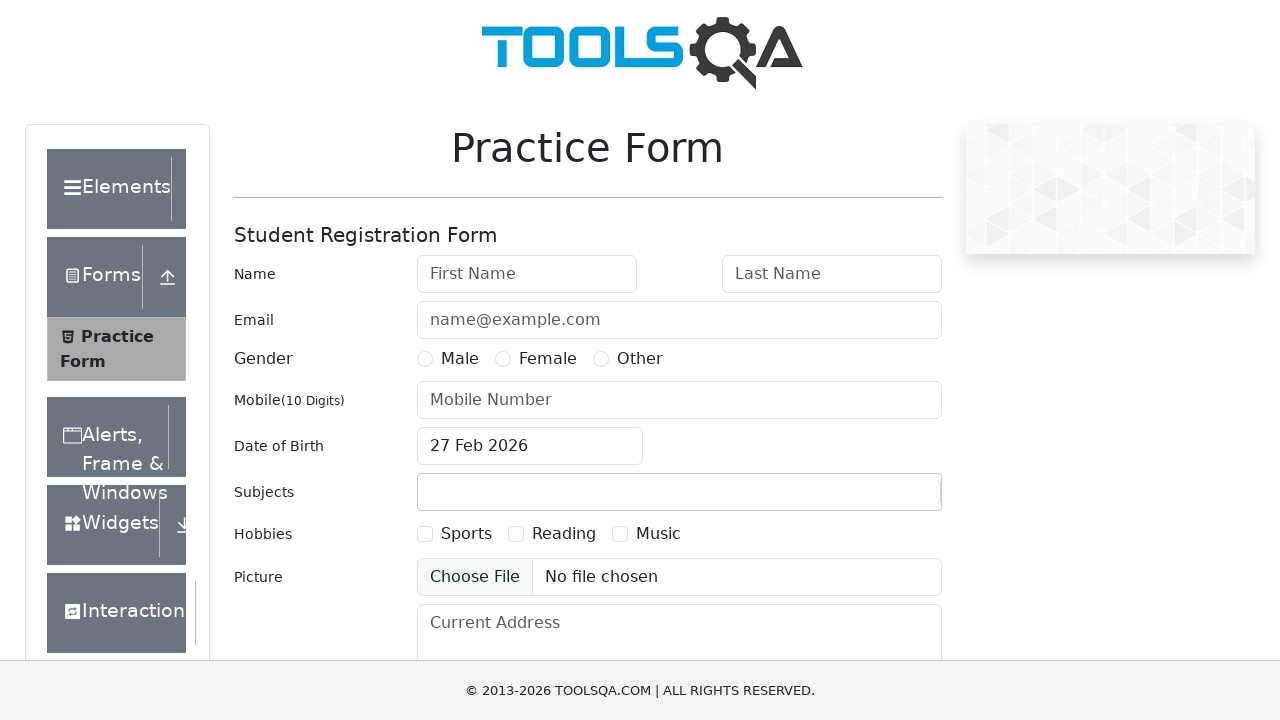

Filled first name field with 'Vlad' on #firstName
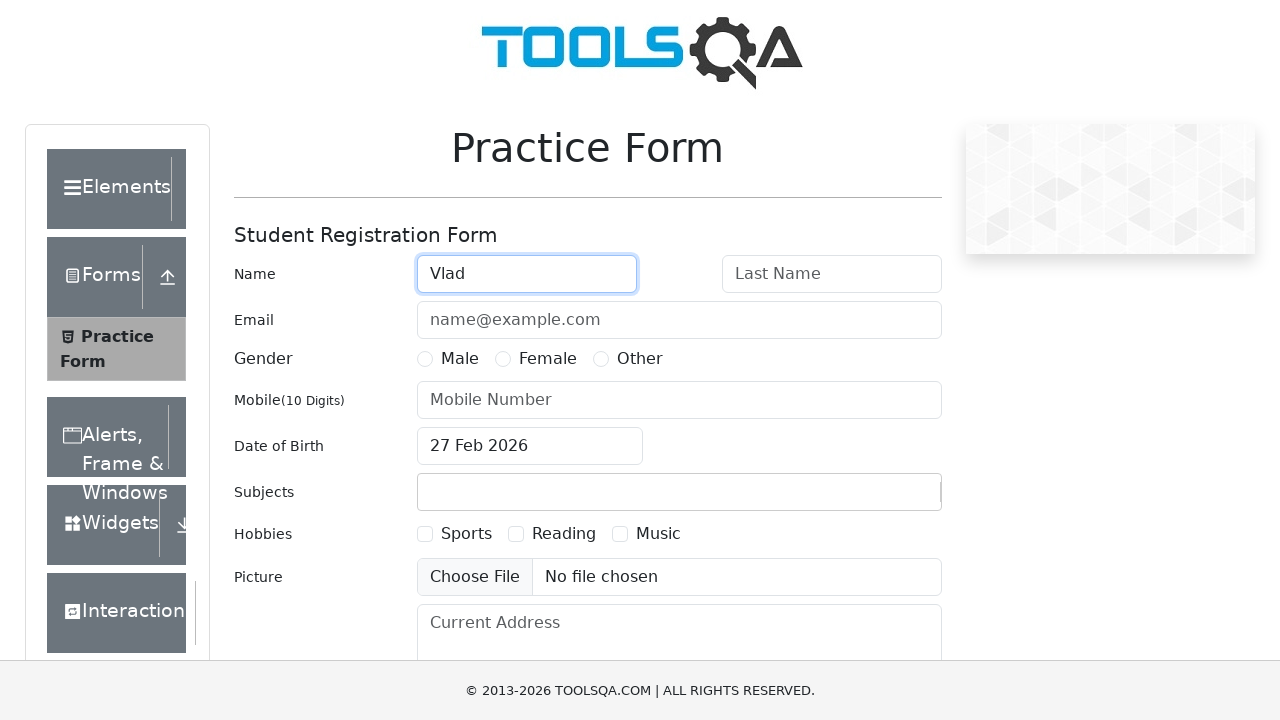

Filled last name field with 'Dolgodvorov' on #lastName
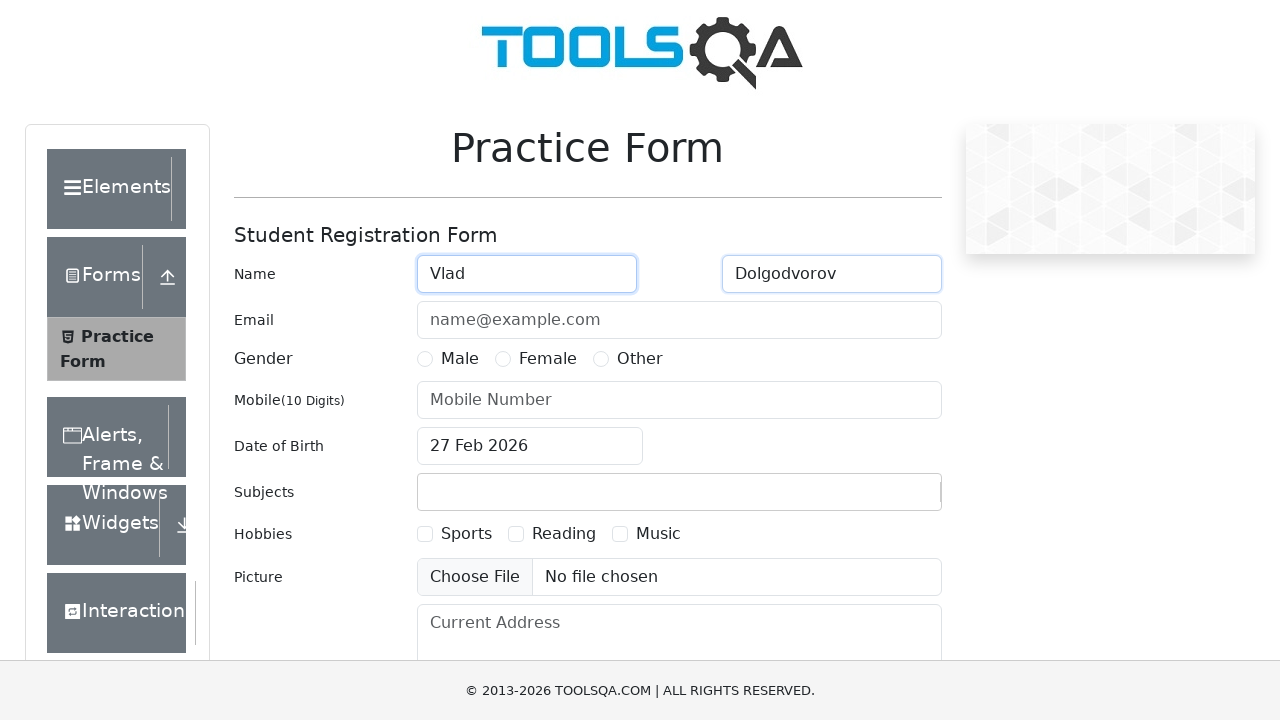

Filled email field with 'test@test.com' on #userEmail
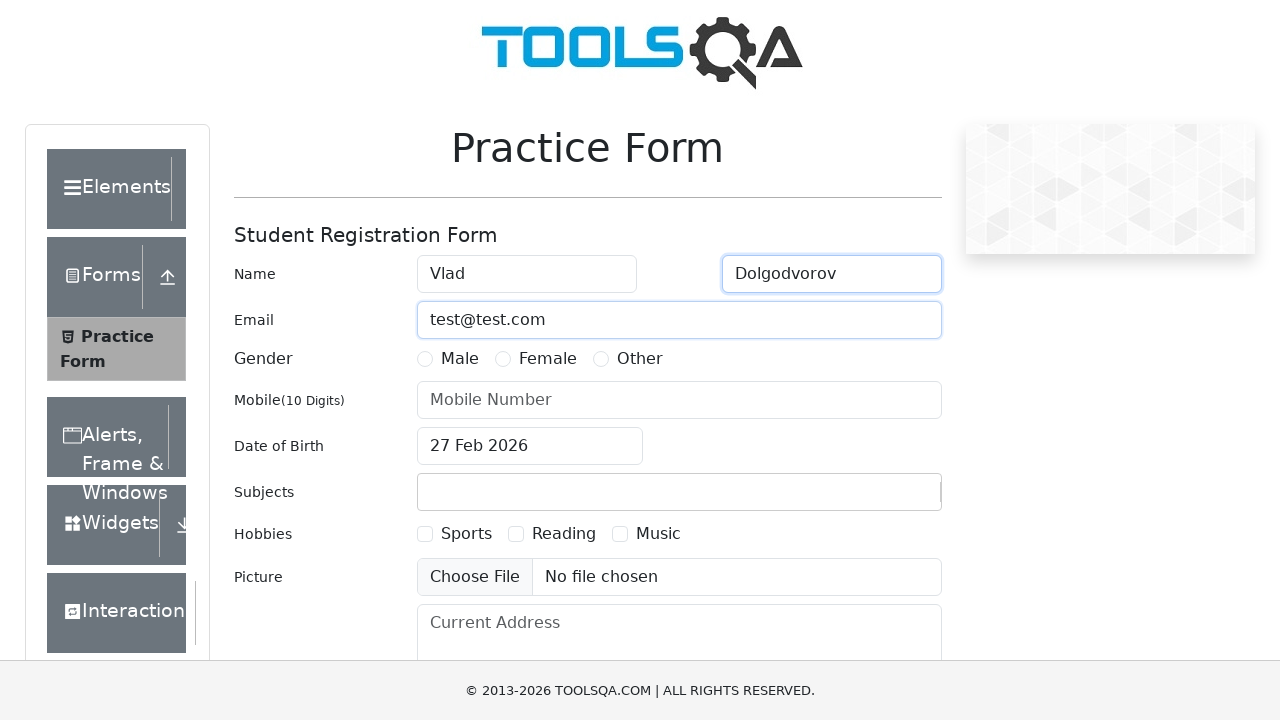

Selected Male gender option at (126, 424) on text=Male
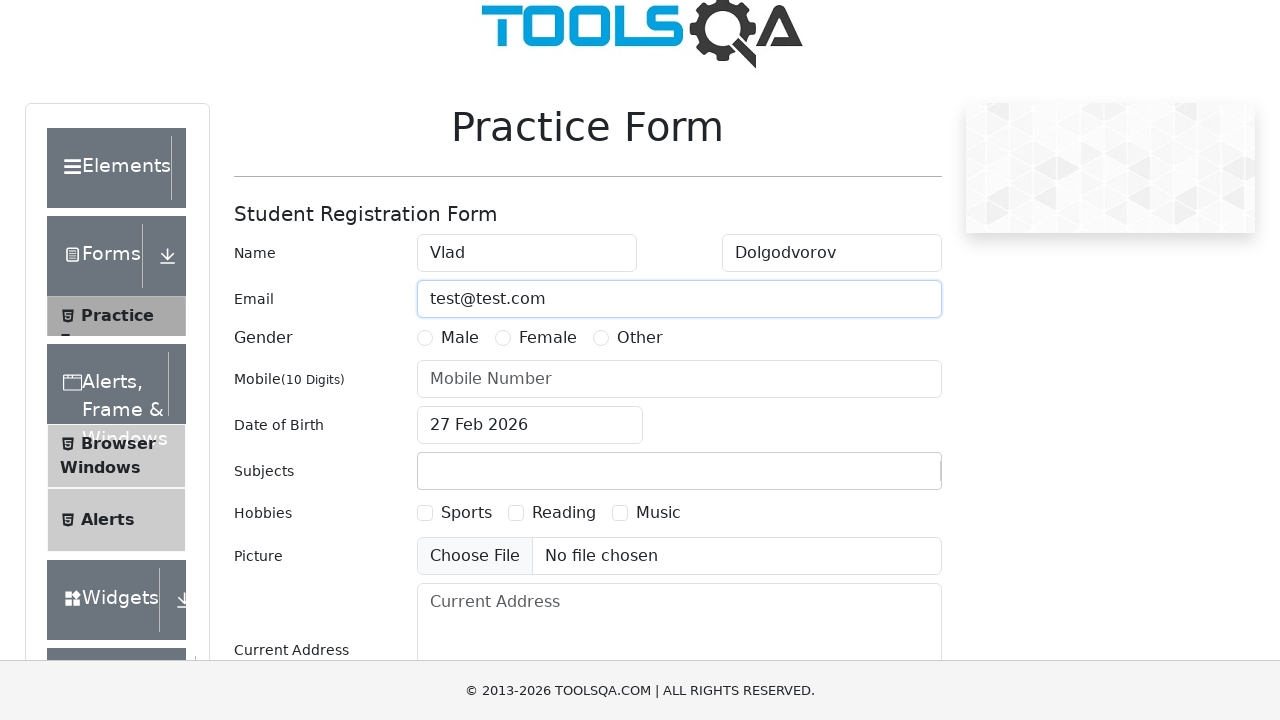

Filled phone number field with '9980000000' on #userNumber
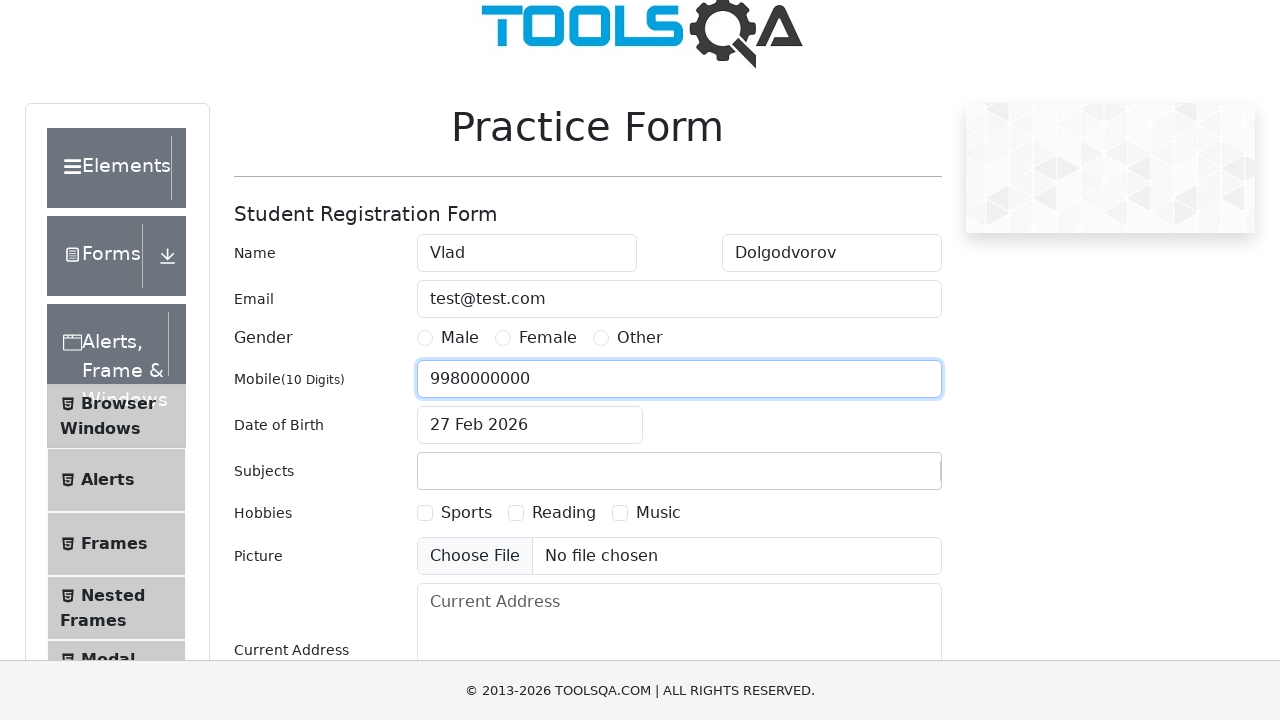

Clicked date of birth input to open date picker at (530, 425) on #dateOfBirthInput
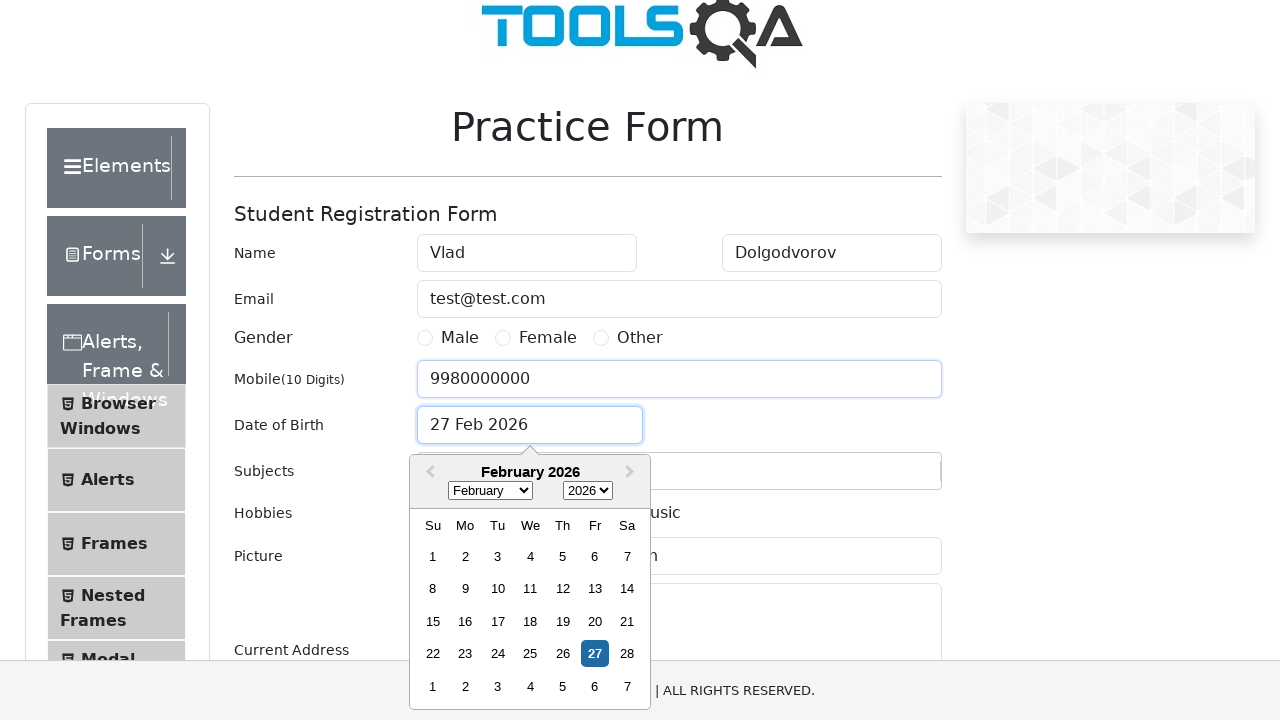

Selected June from month dropdown on .react-datepicker__month-select
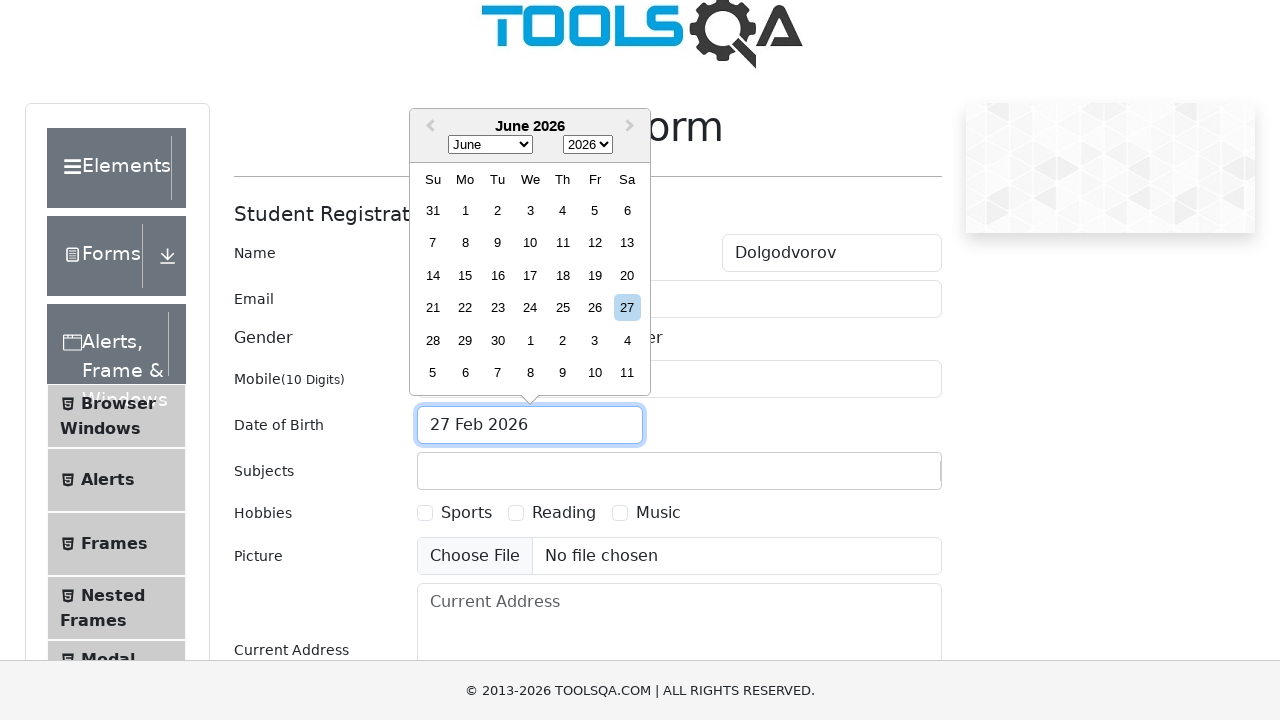

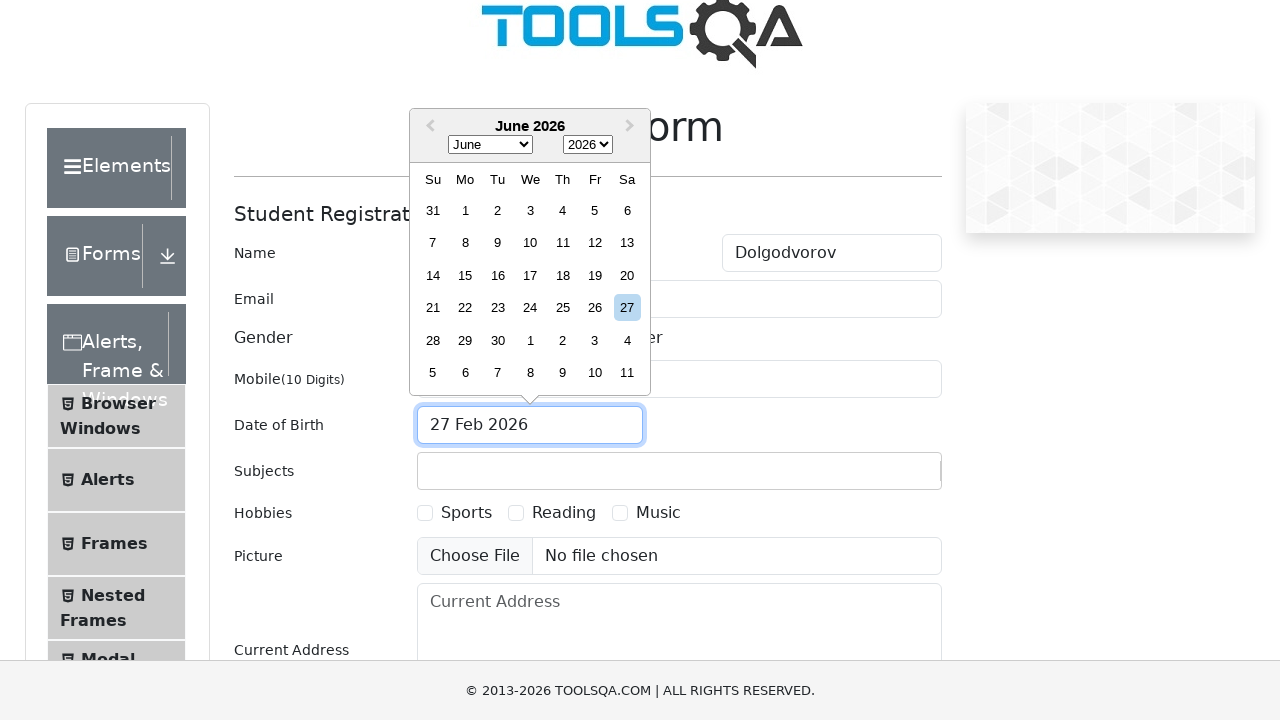